Tests search functionality on a demo page by typing a search query into a sidebar search input and clicking the search button

Starting URL: https://floower.bitbucket.io/pages/index.html

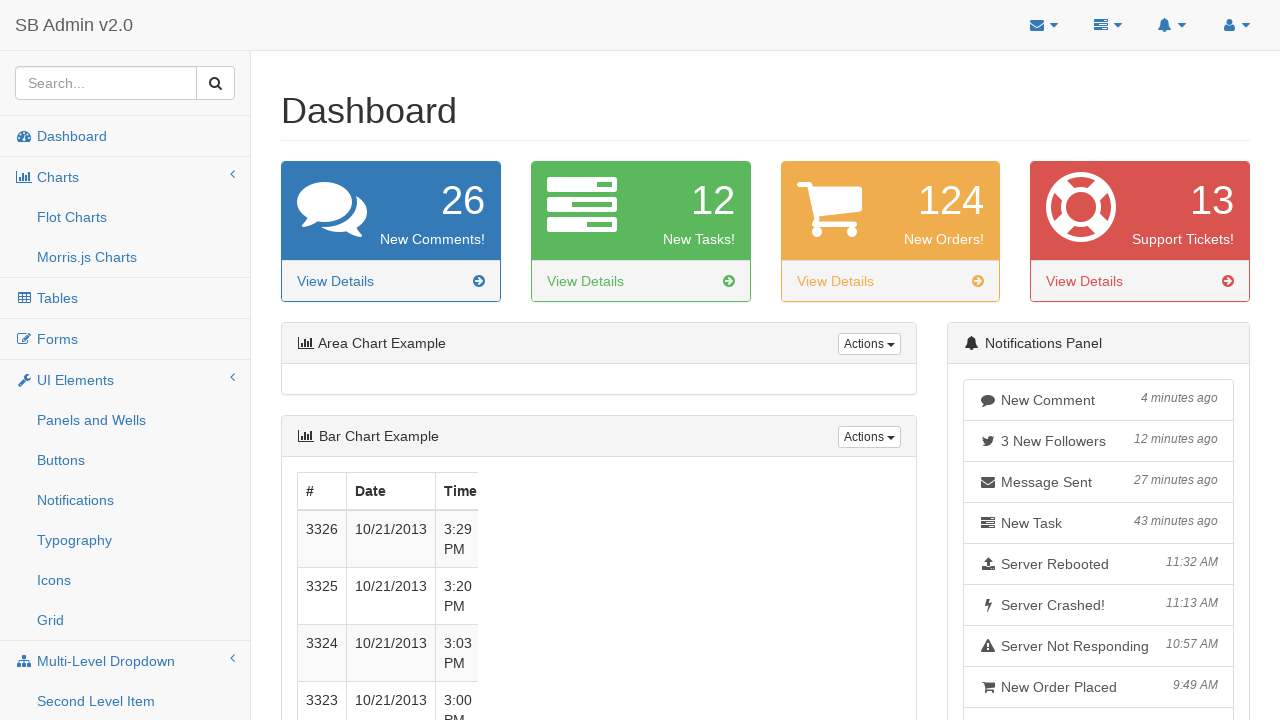

Typed 'stagin test' into sidebar search input on //input[contains(@class, 'form-control') and ancestor::li[contains(@class, 'side
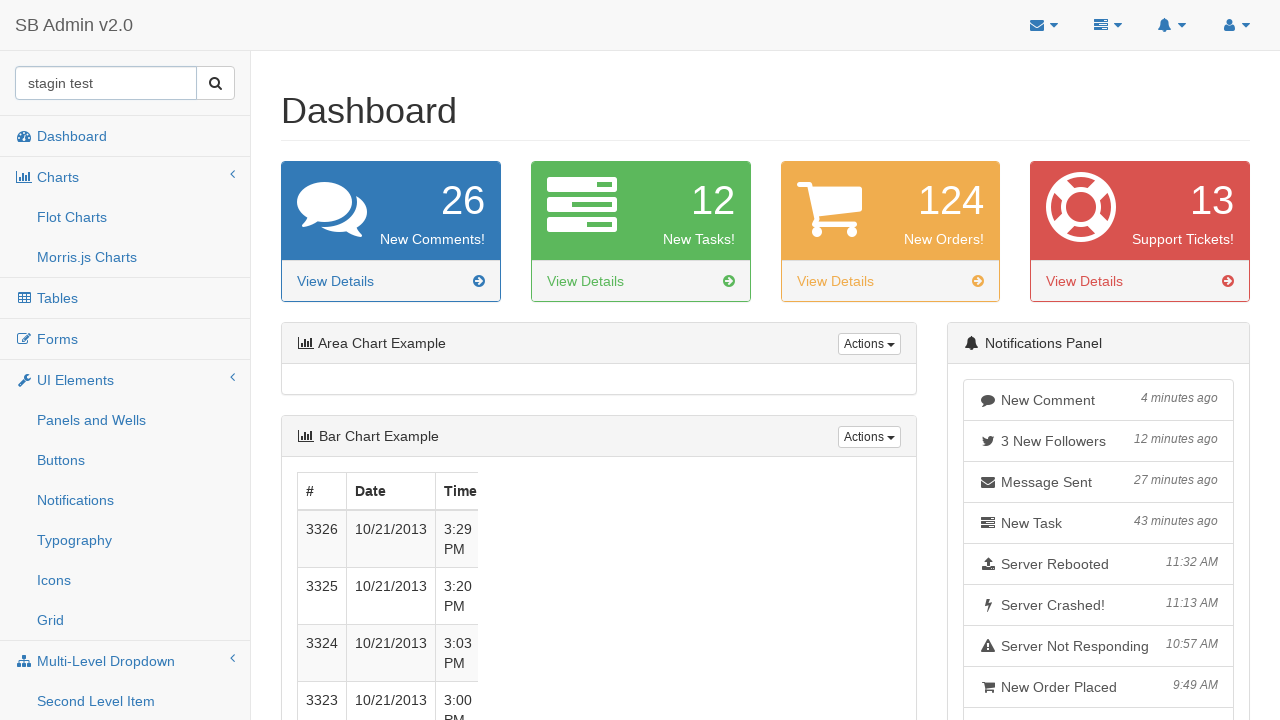

Clicked search button to execute search at (216, 83) on xpath=//button[contains(@class, 'btn btn-default') and ancestor::li[contains(@cl
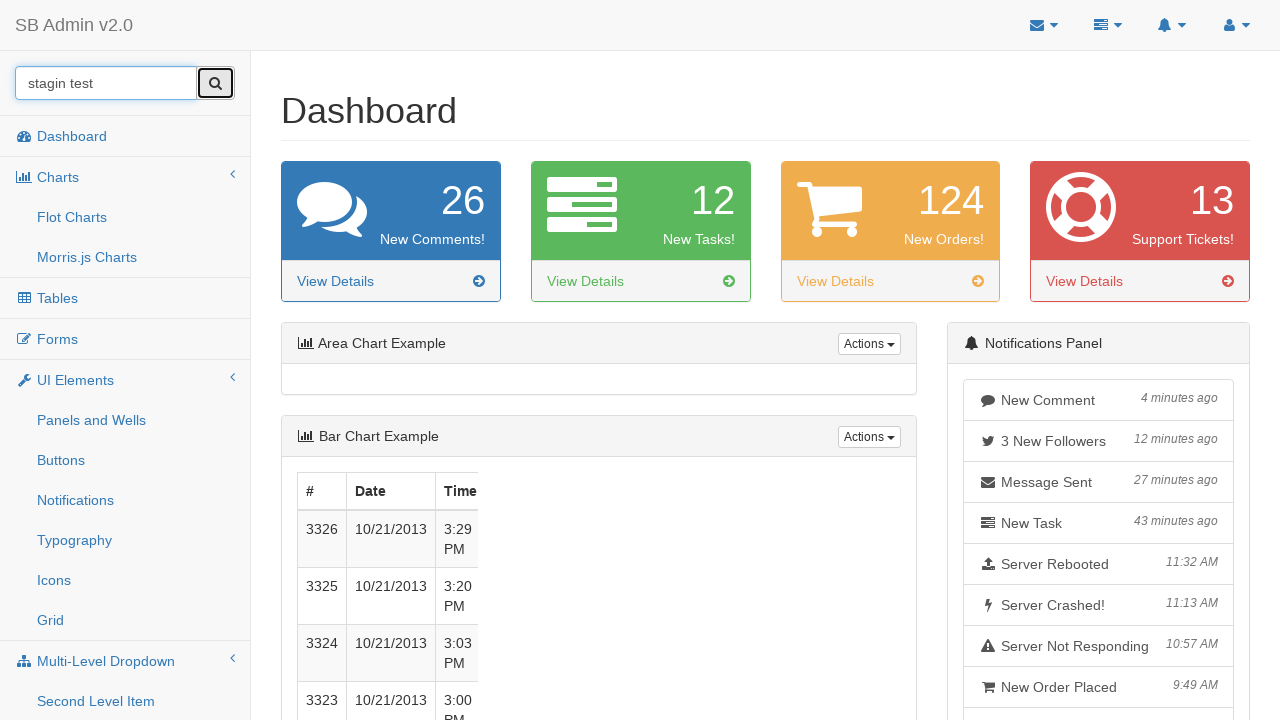

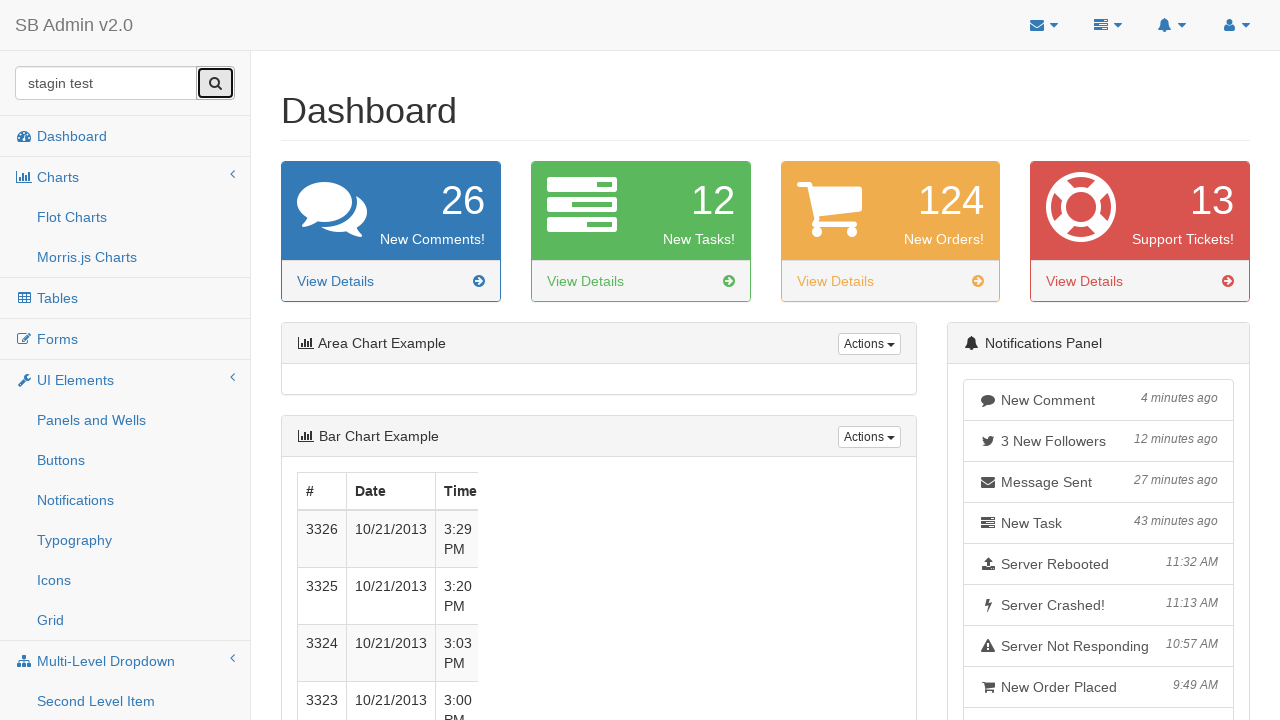